Tests file upload functionality by selecting a file and submitting the upload form, then verifying successful upload message

Starting URL: https://the-internet.herokuapp.com/upload

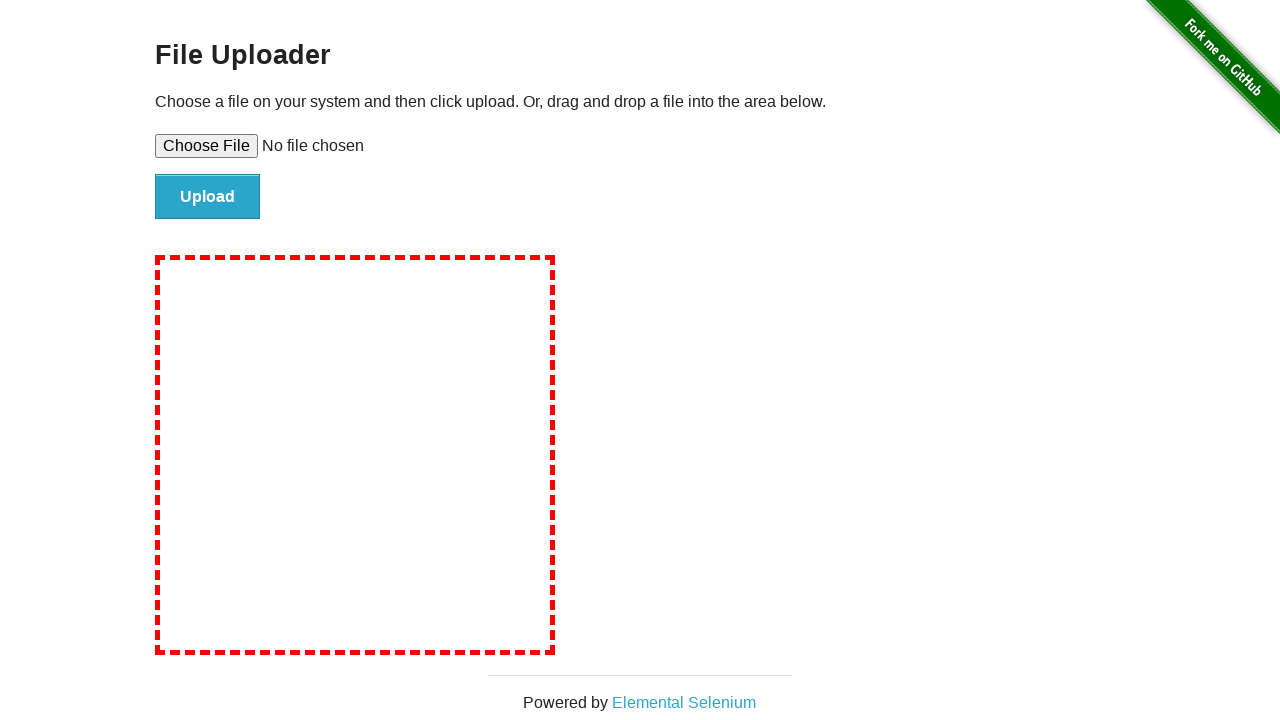

Created temporary test file for upload
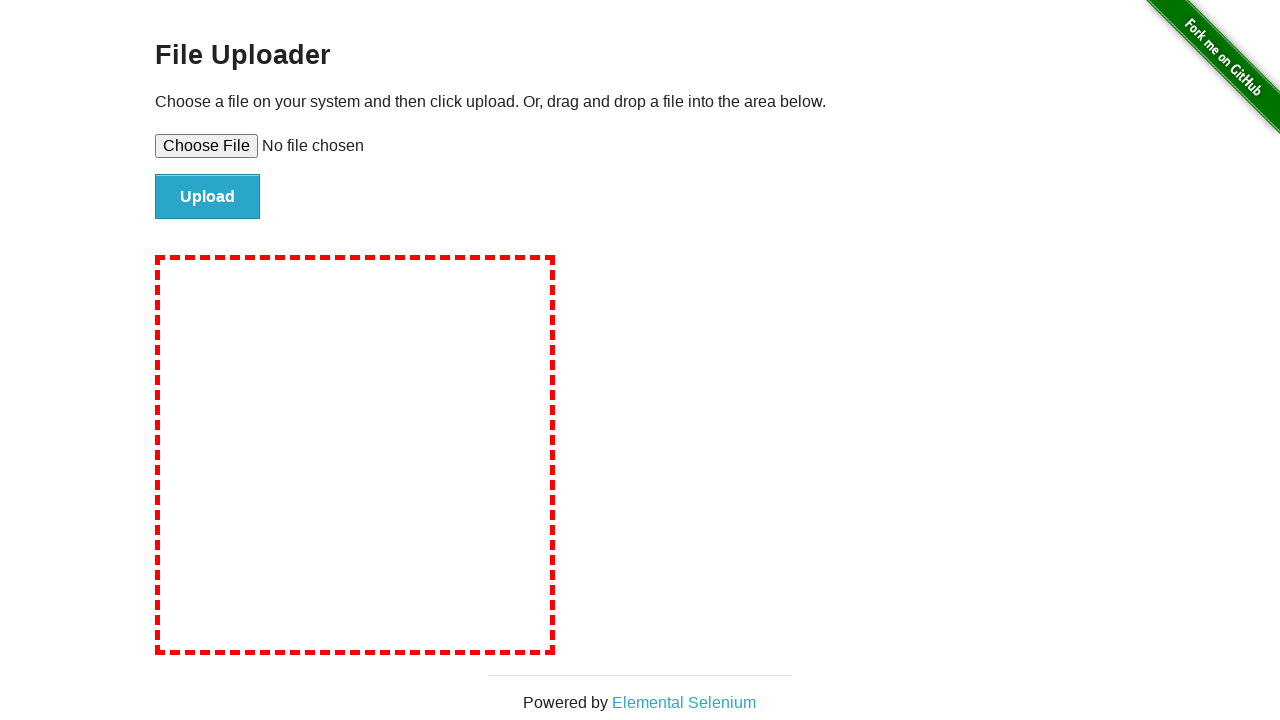

Selected file for upload
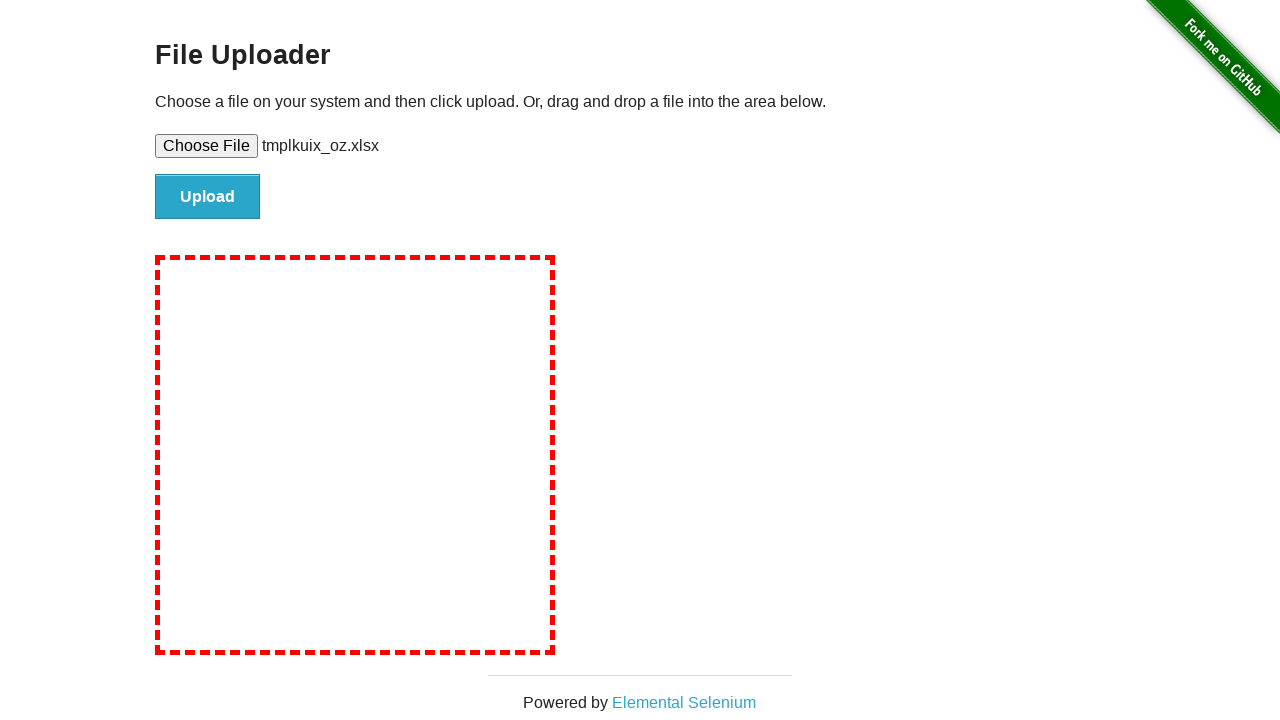

Clicked file submit button at (208, 197) on #file-submit
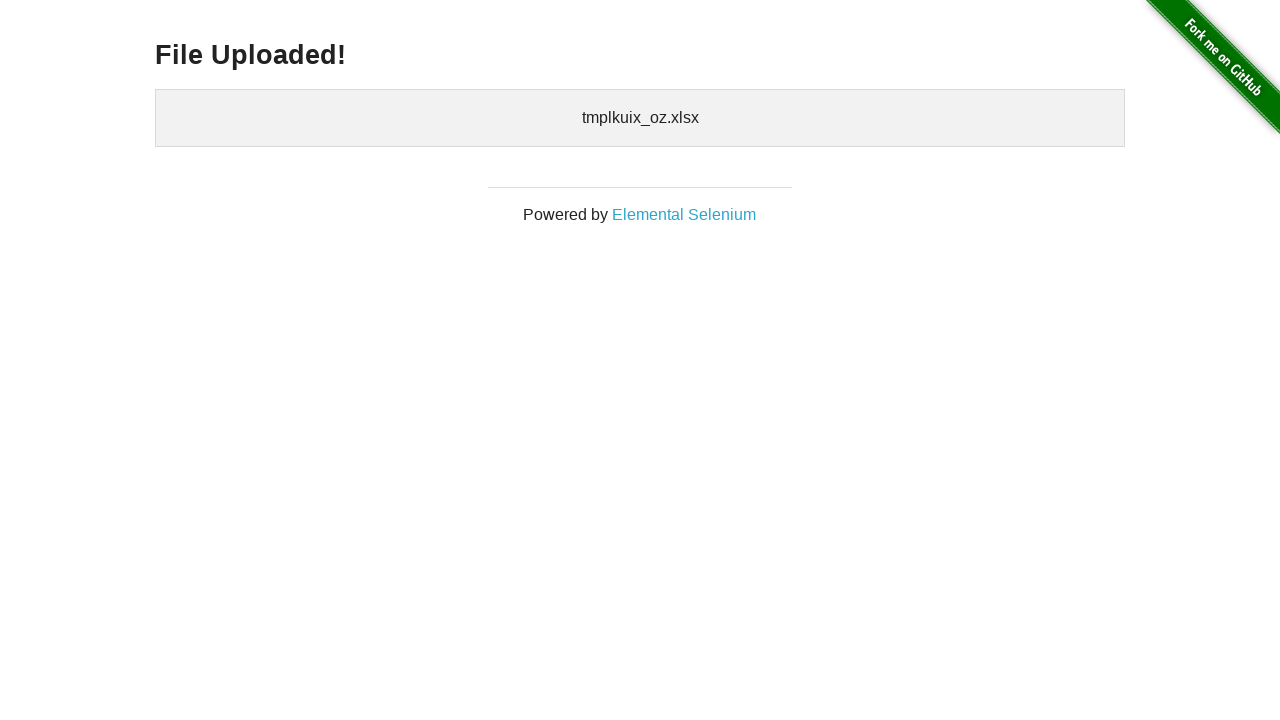

File upload successful - 'File Uploaded!' message displayed
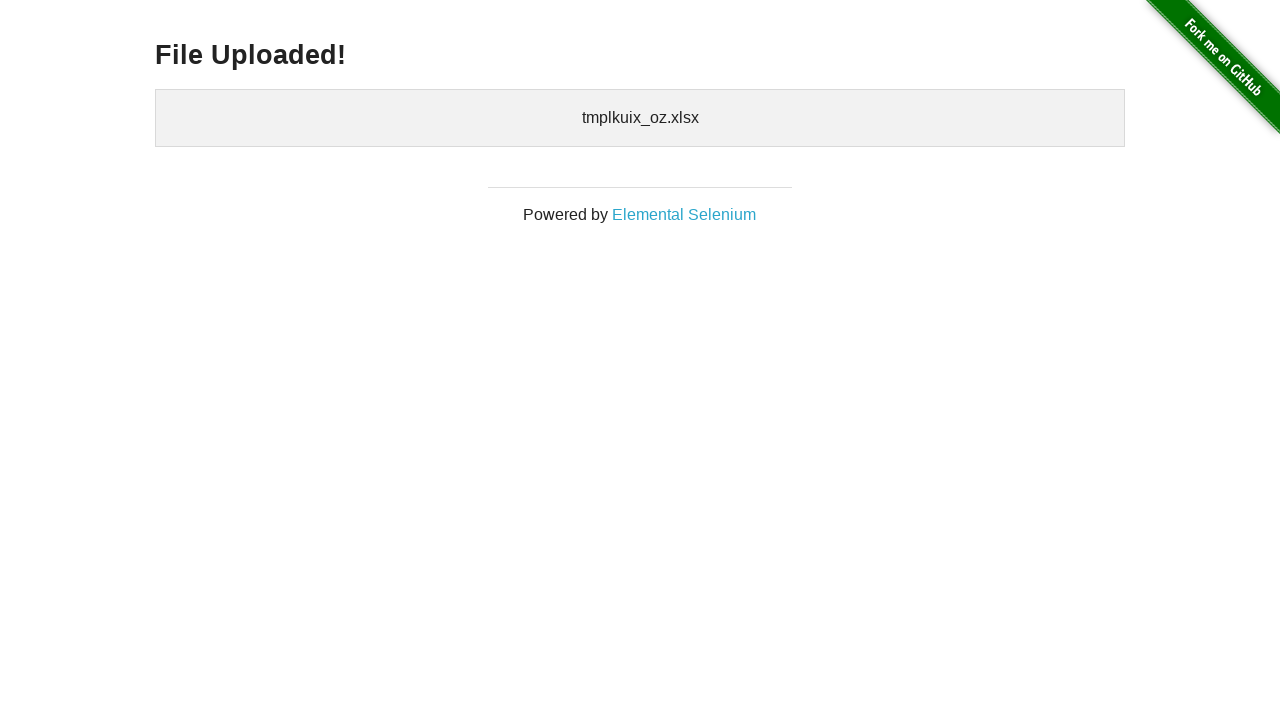

Cleaned up temporary test file
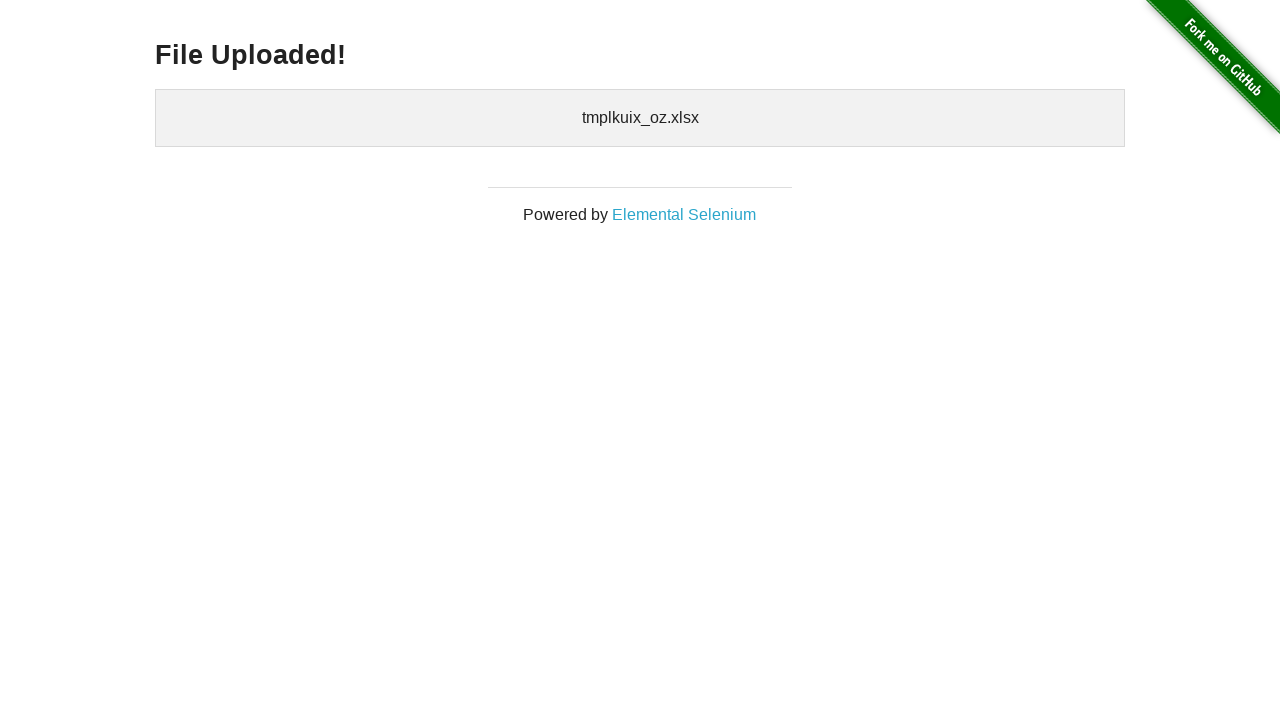

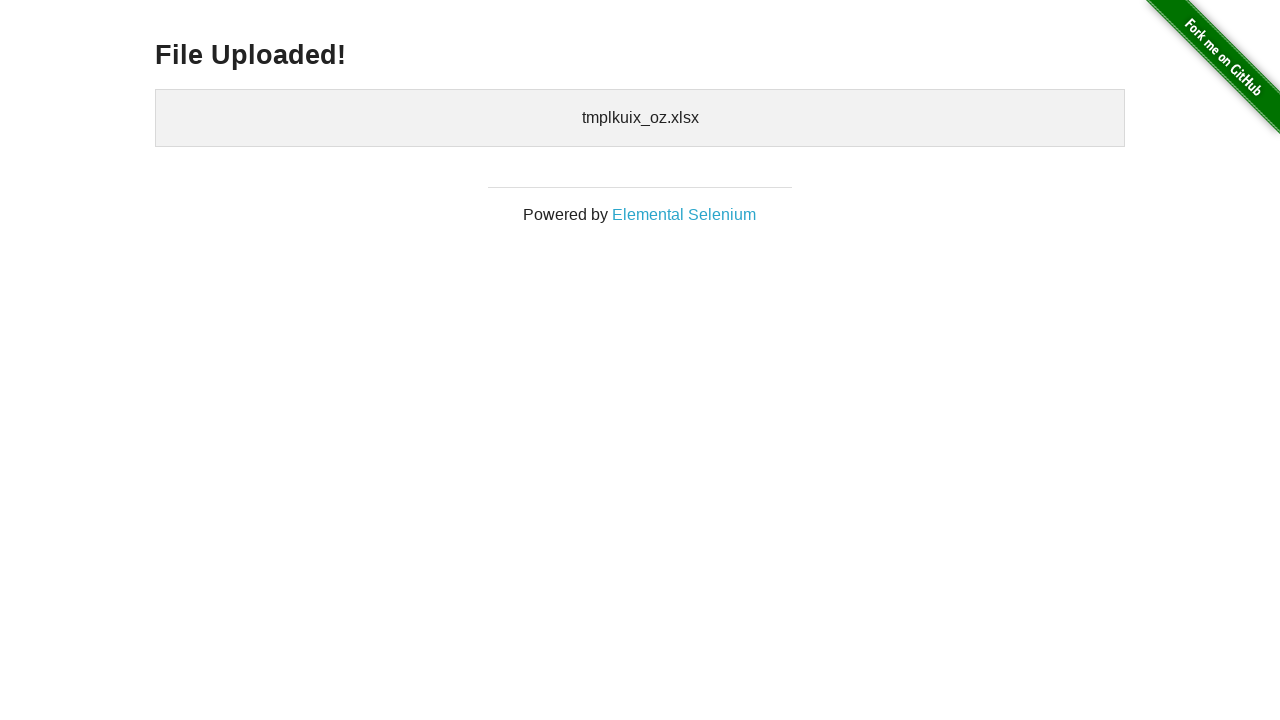